Navigates to Nike Ireland website and verifies the page loads successfully

Starting URL: https://www.nike.com/ie

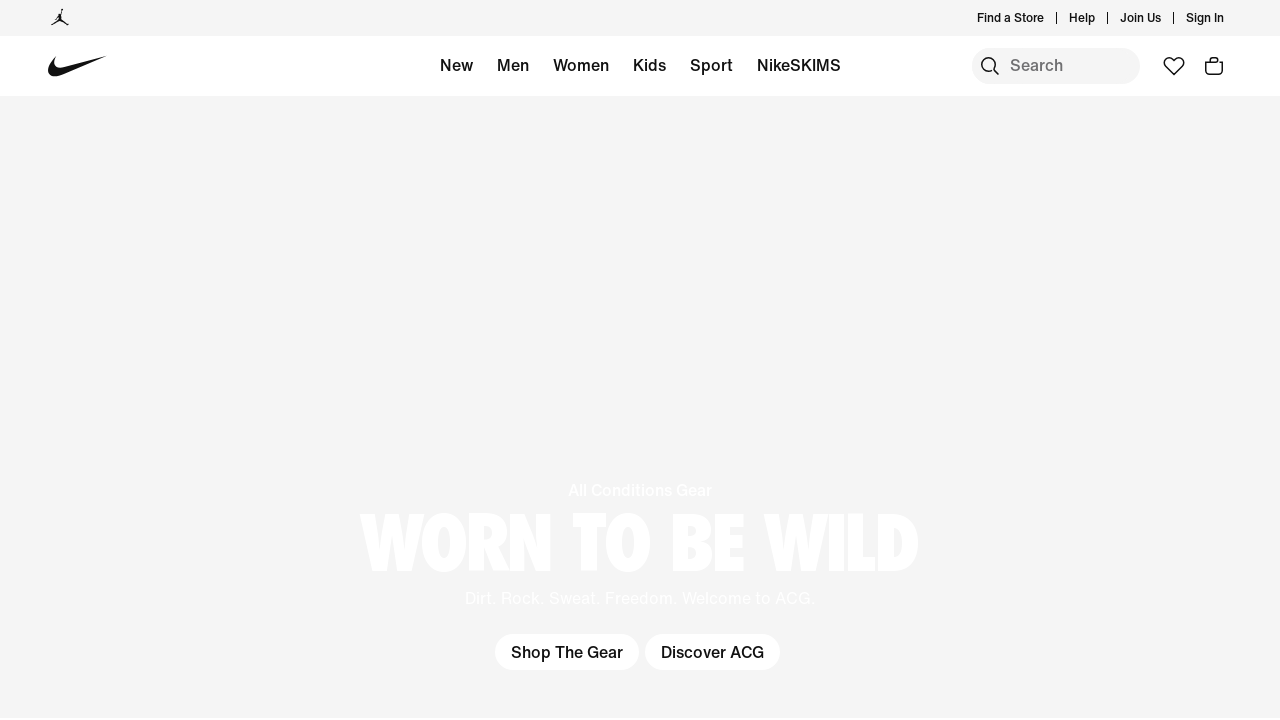

Waited for Nike Ireland page DOM content to load
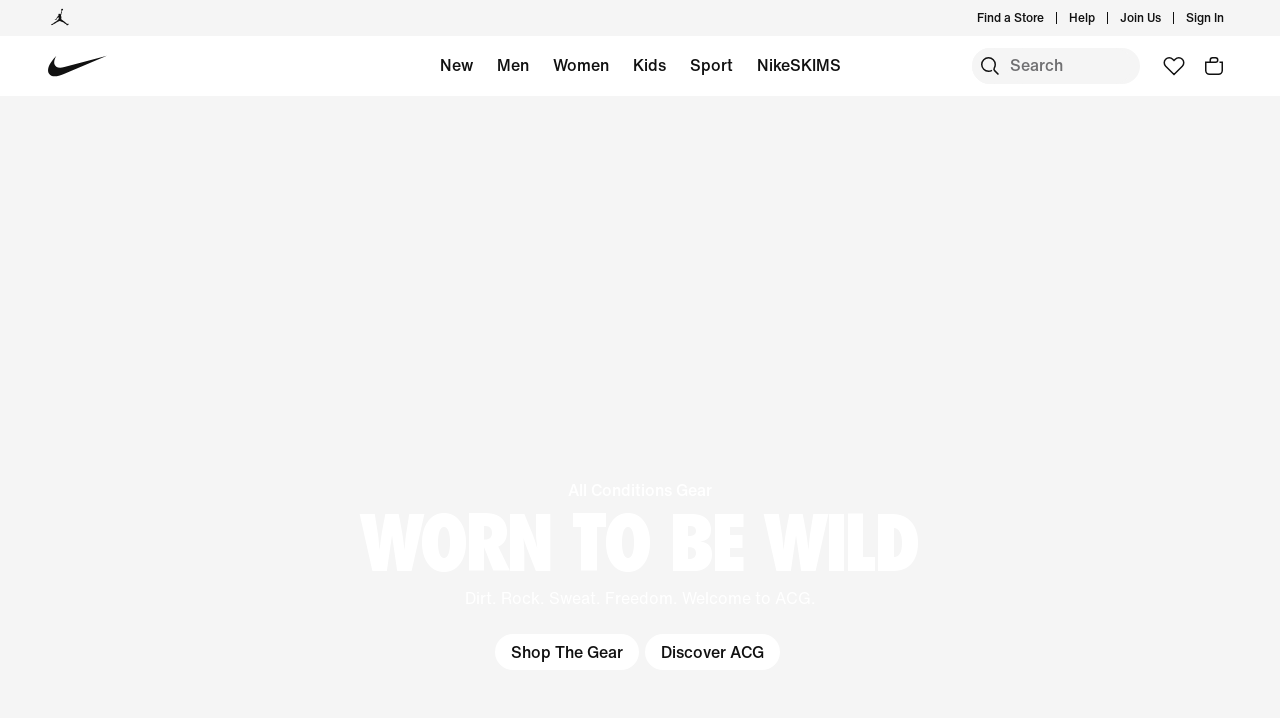

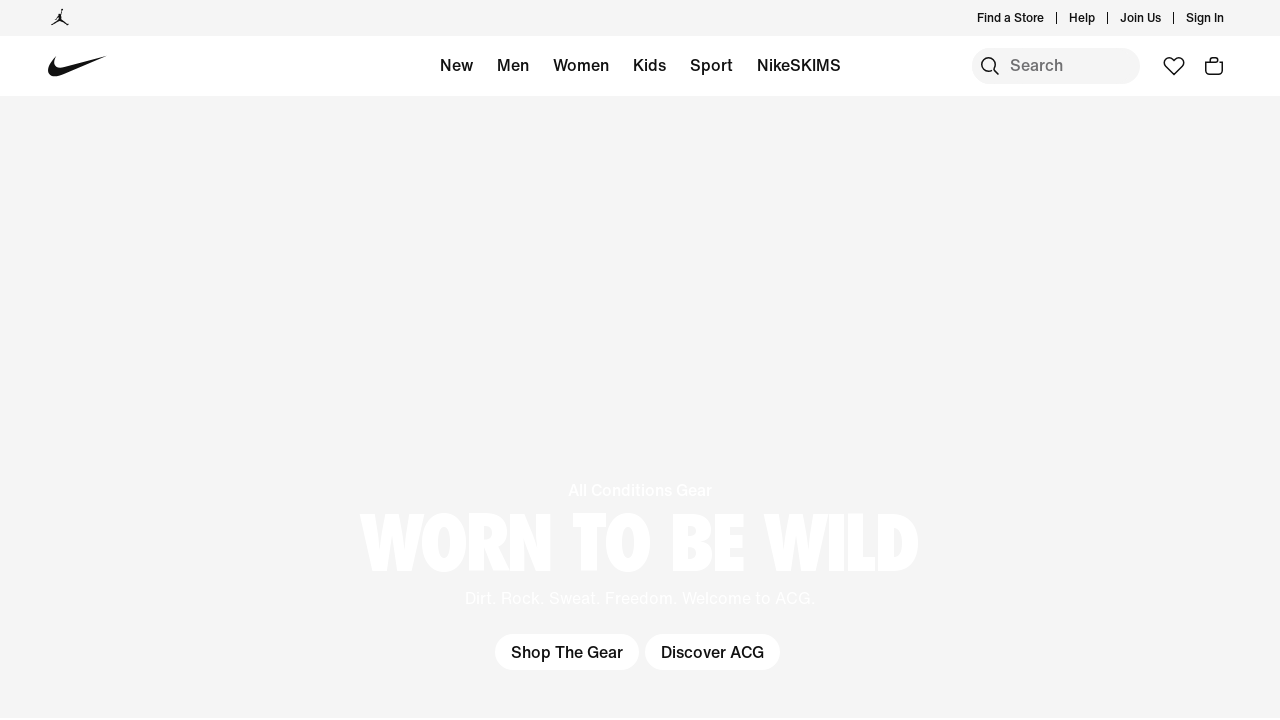